Tests Ajio website's search and filter functionality by searching for bags, applying gender and category filters, and verifying the results display

Starting URL: https://www.ajio.com/

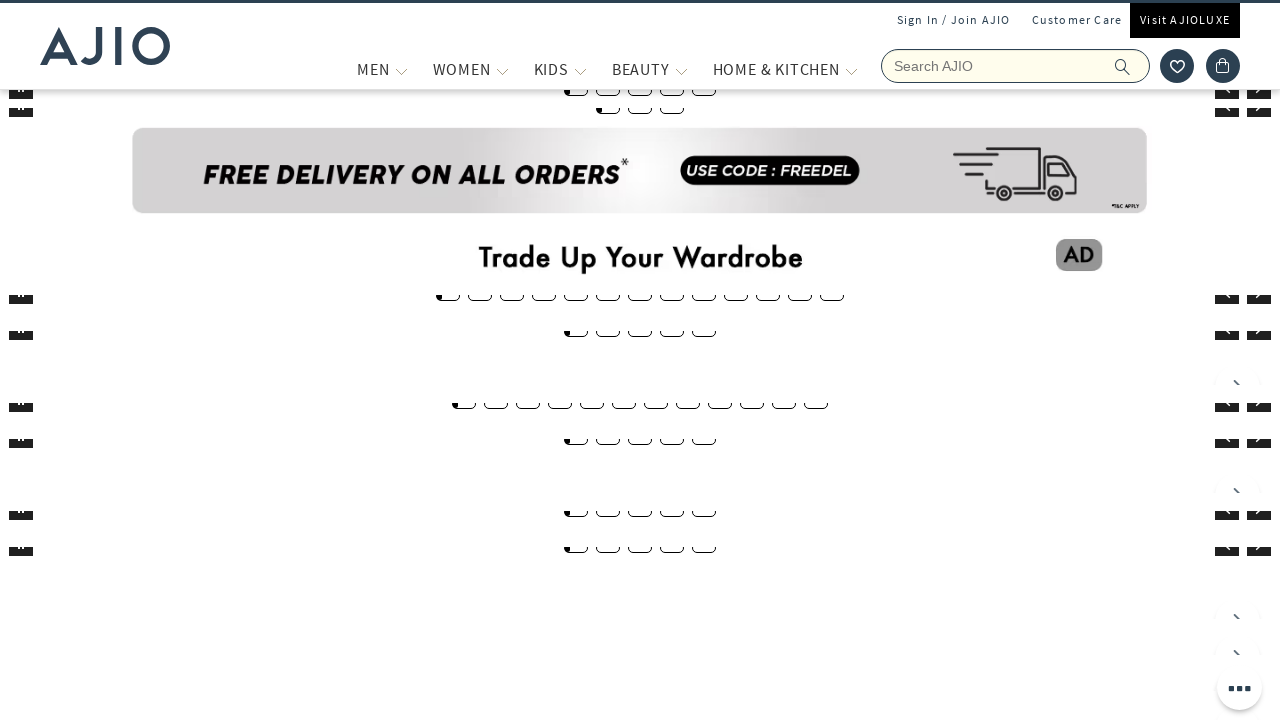

Filled search box with 'bags' on input[name='searchVal']
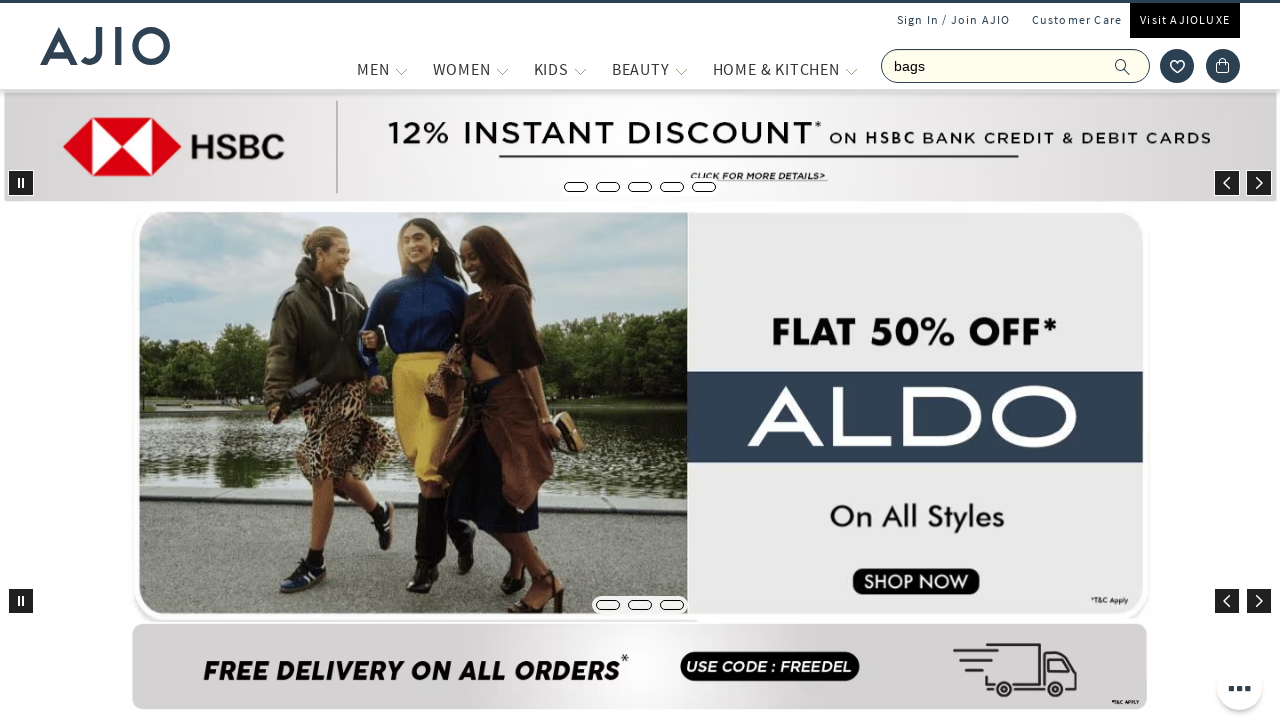

Waited 2 seconds for search box to be ready
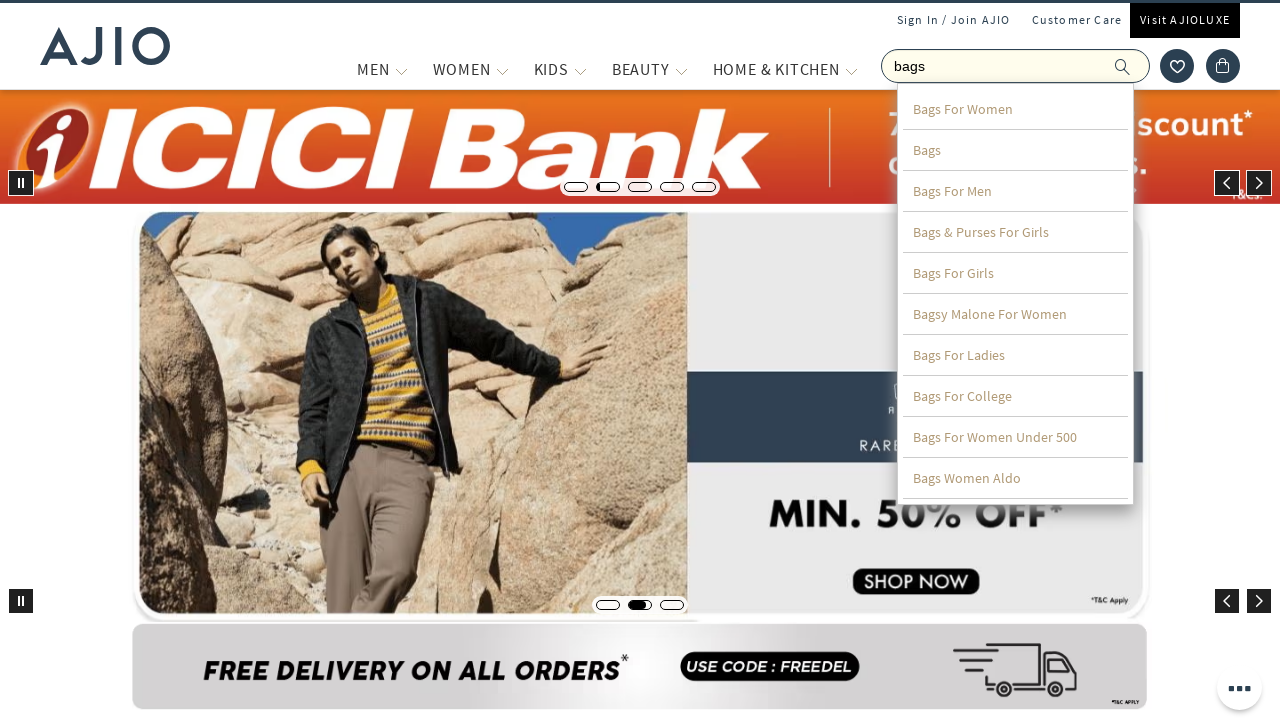

Pressed Enter to search for bags on input[name='searchVal']
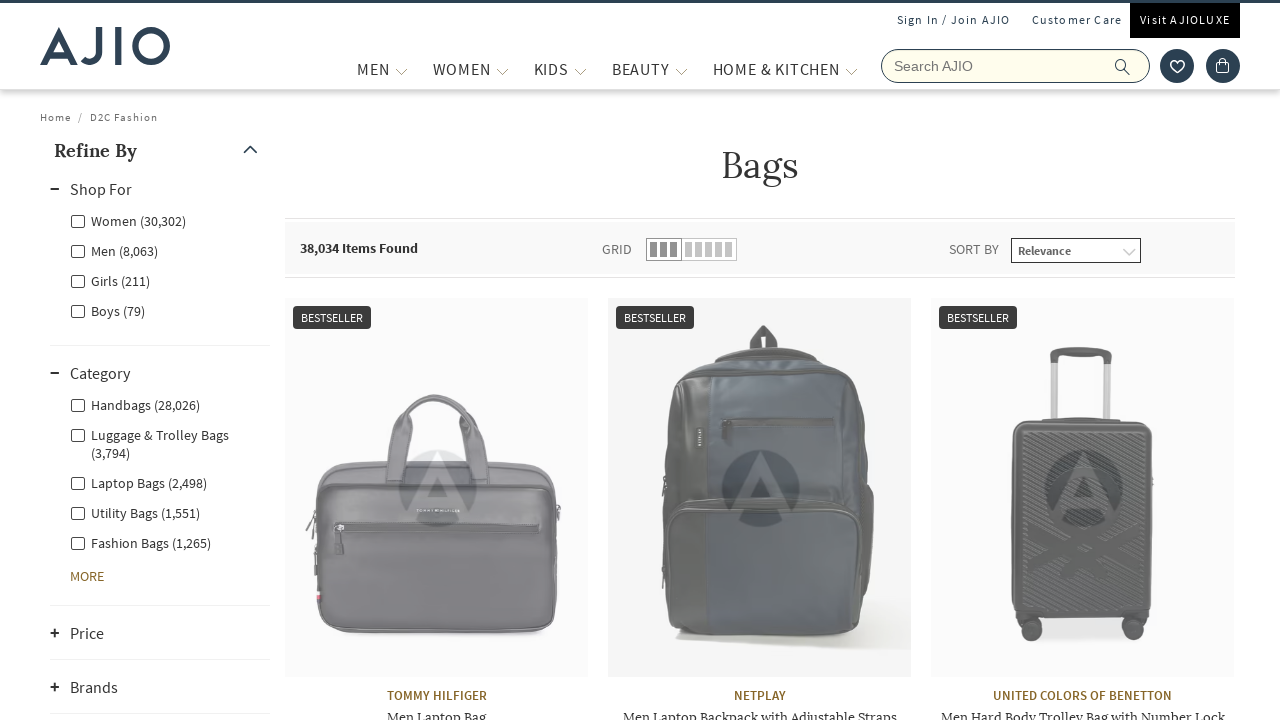

Waited 3 seconds for search results to load
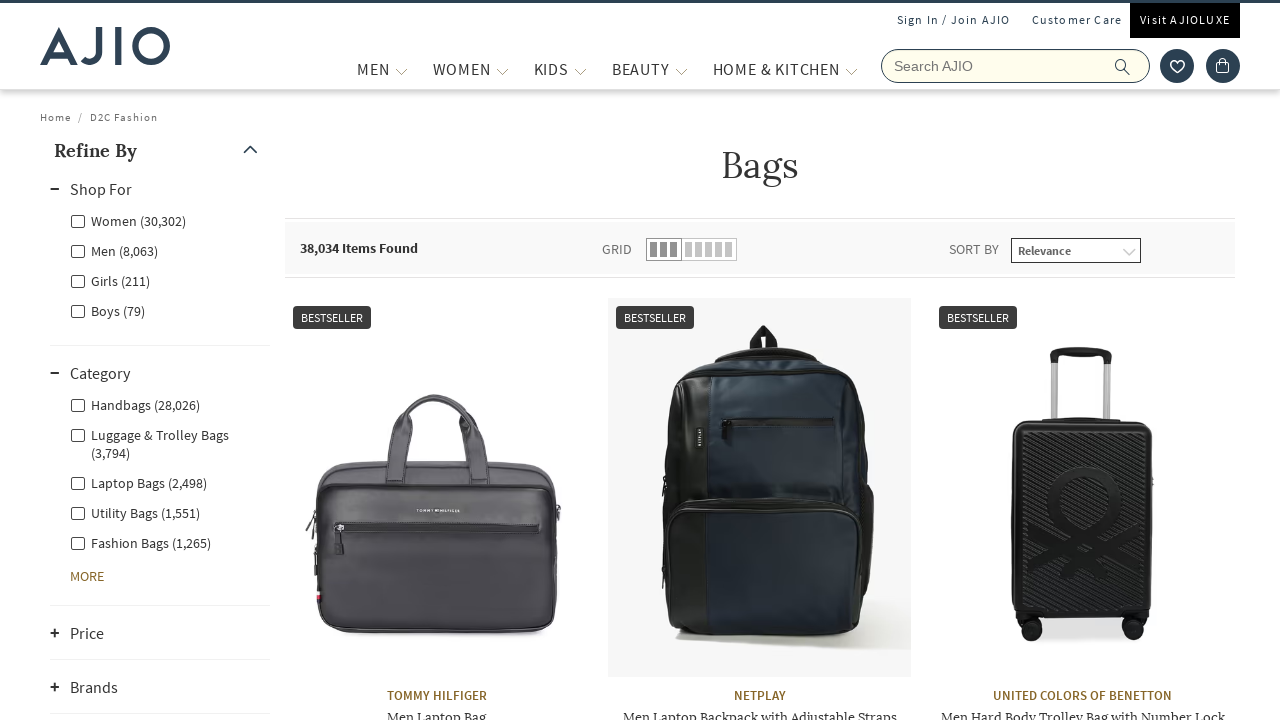

Clicked on Men gender filter at (114, 250) on xpath=//input[@id='Men']//following-sibling::label
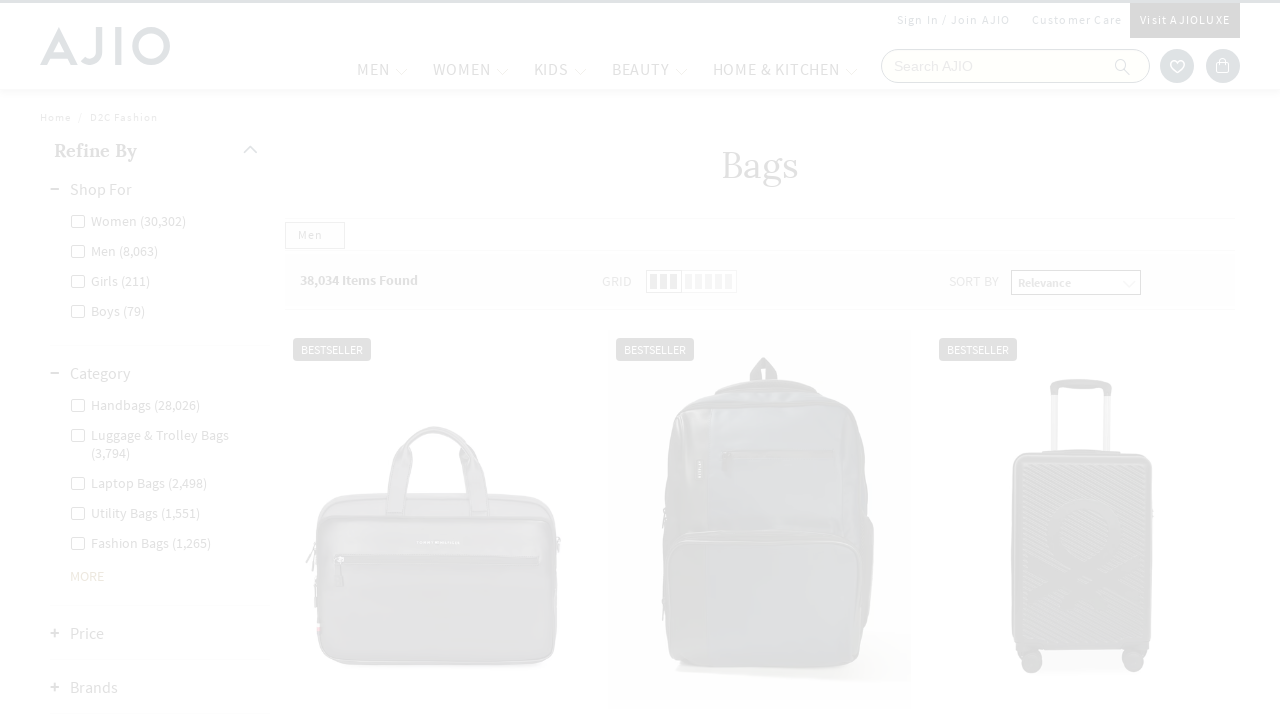

Waited 3 seconds for Men filter to be applied
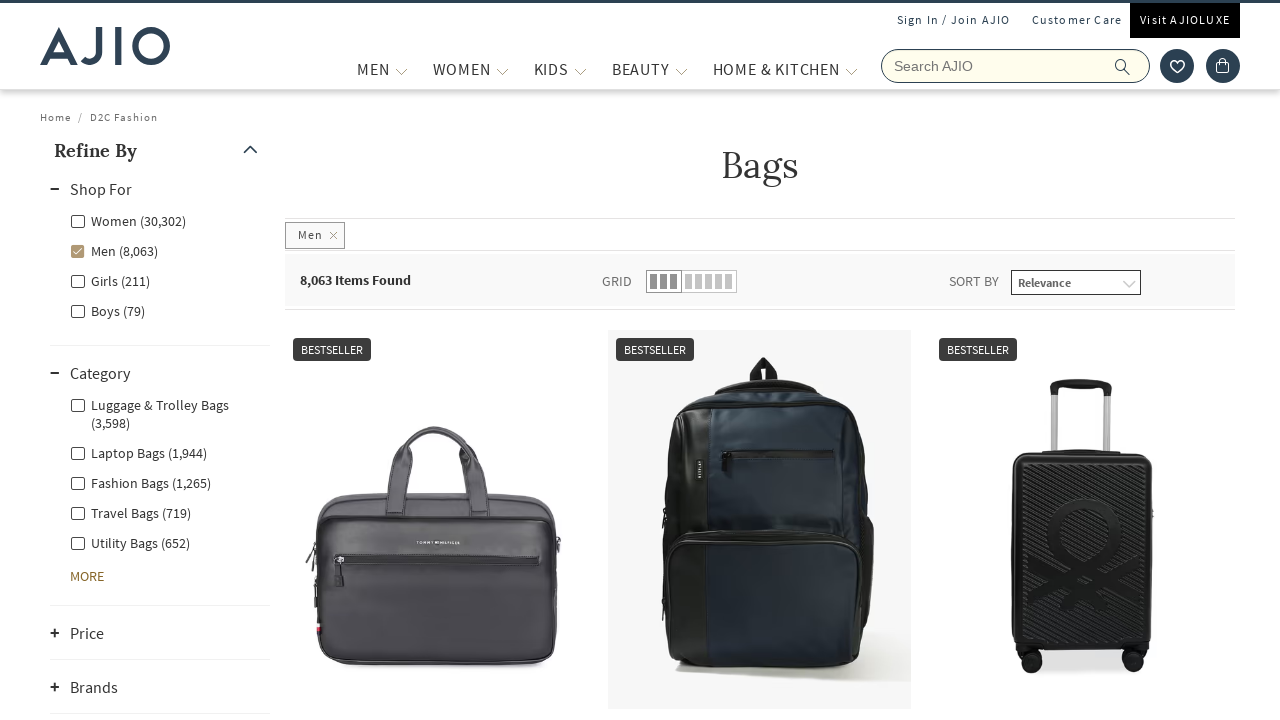

Clicked on Fashion Bags category filter at (140, 482) on xpath=//input[@id='Men - Fashion Bags']//following-sibling::label
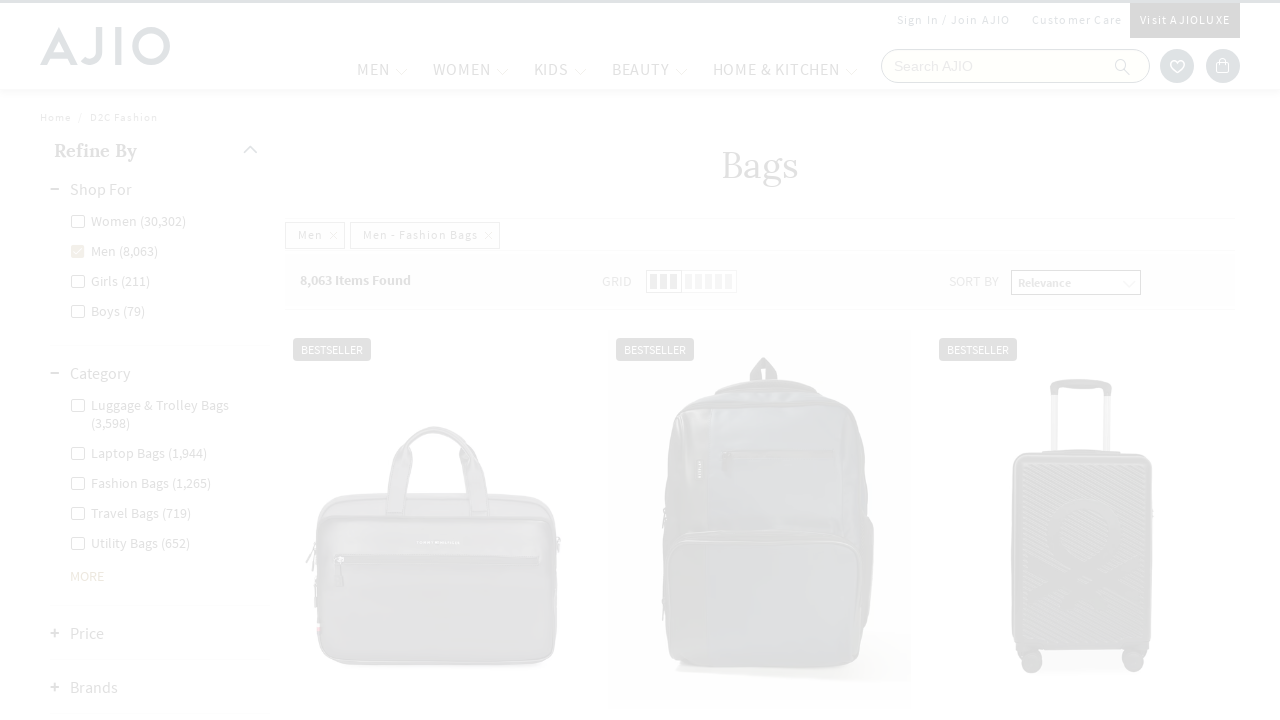

Waited 3 seconds for Fashion Bags filter to be applied
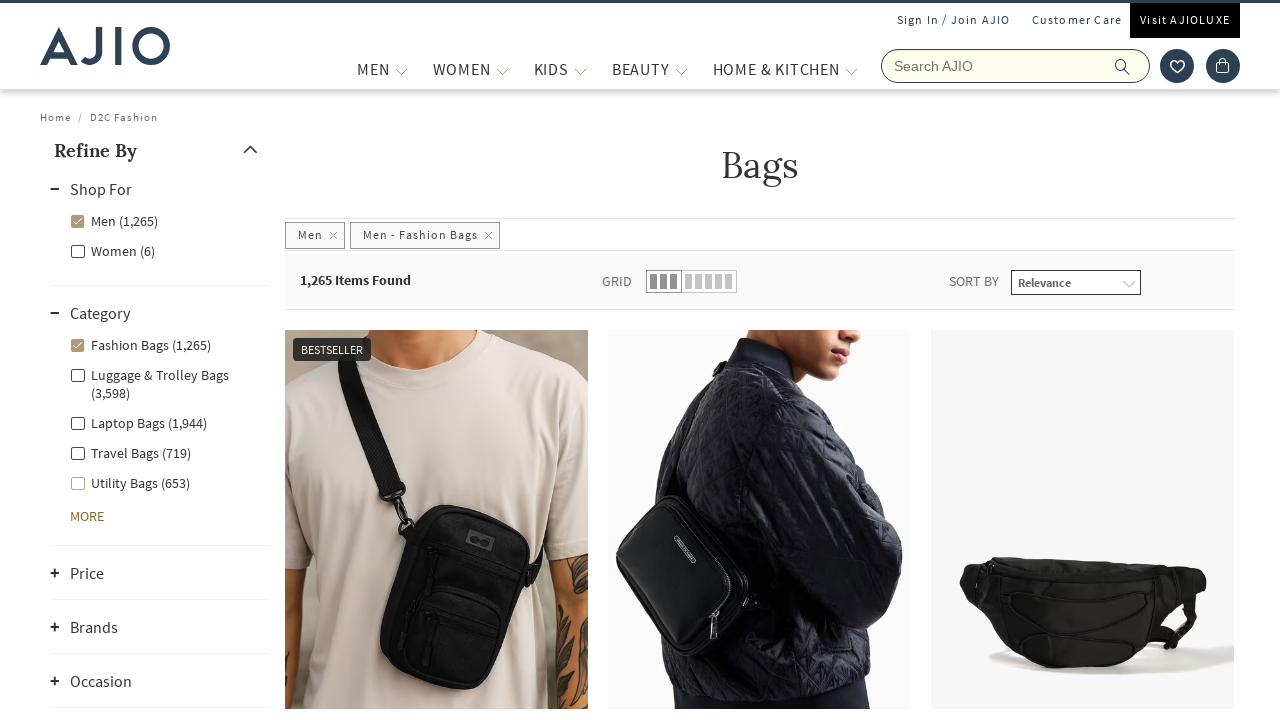

Filter container with result count loaded
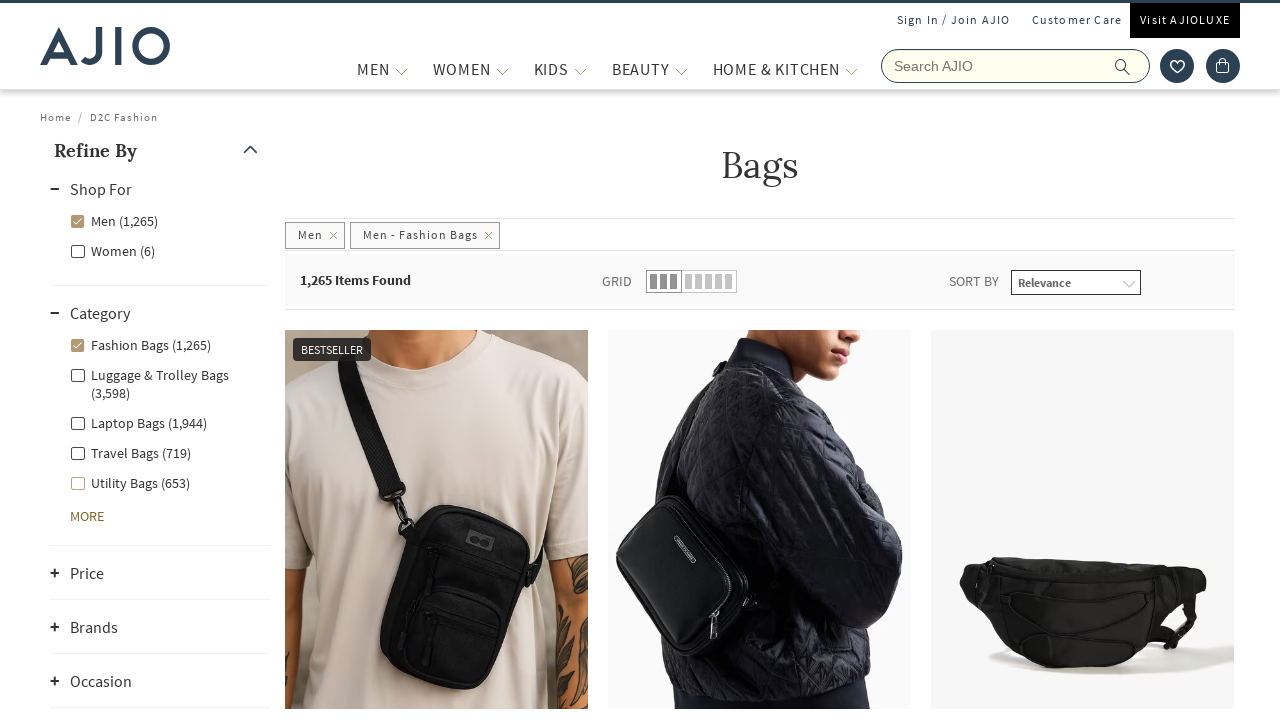

Brand list is present in results
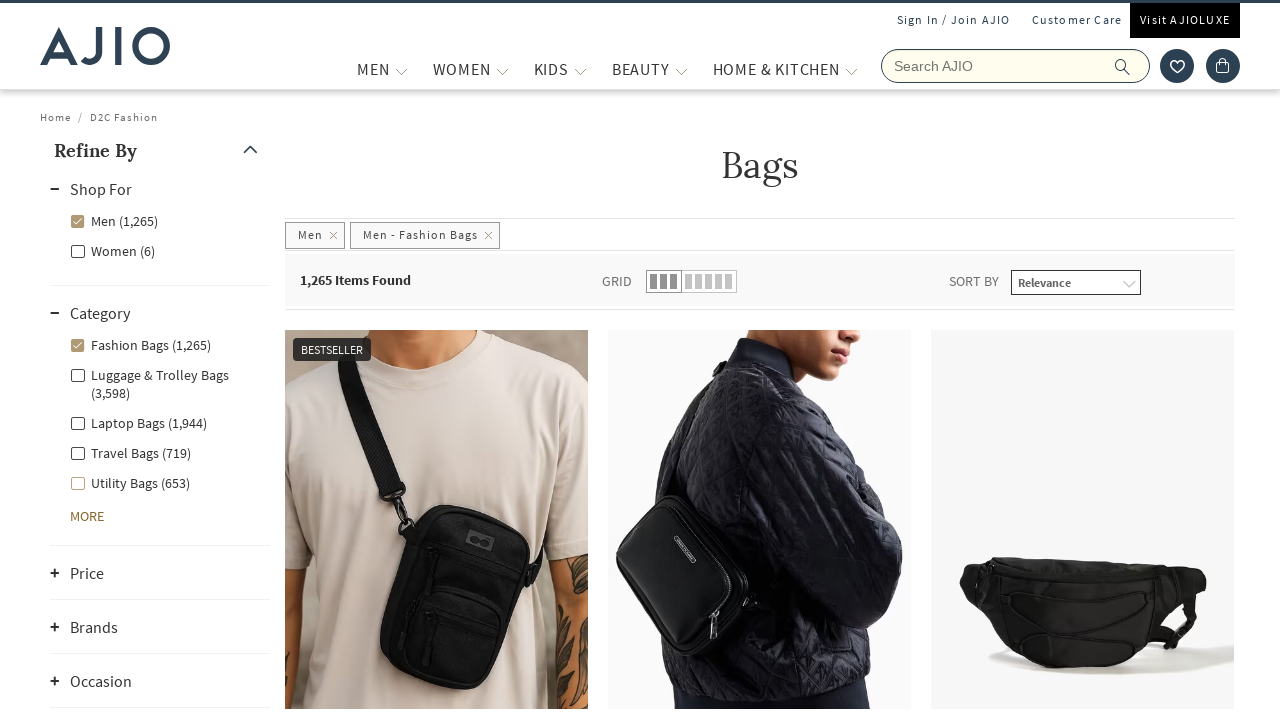

Bag product names are displayed in results
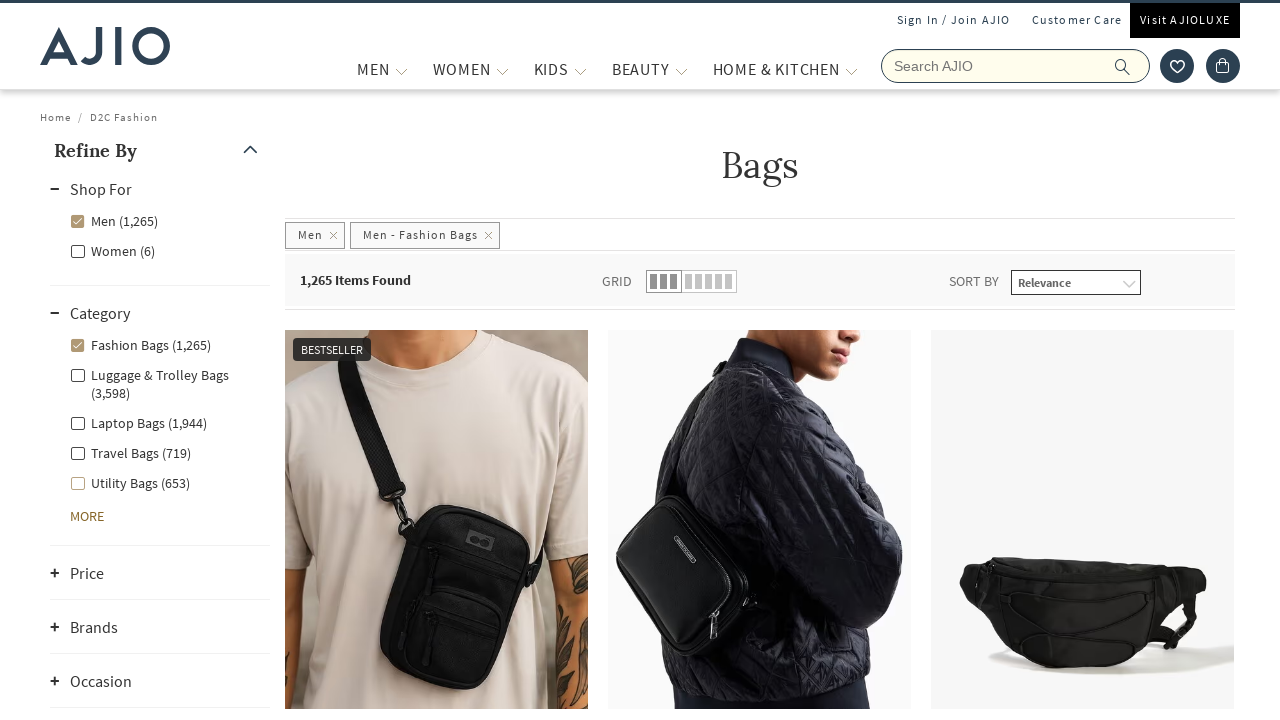

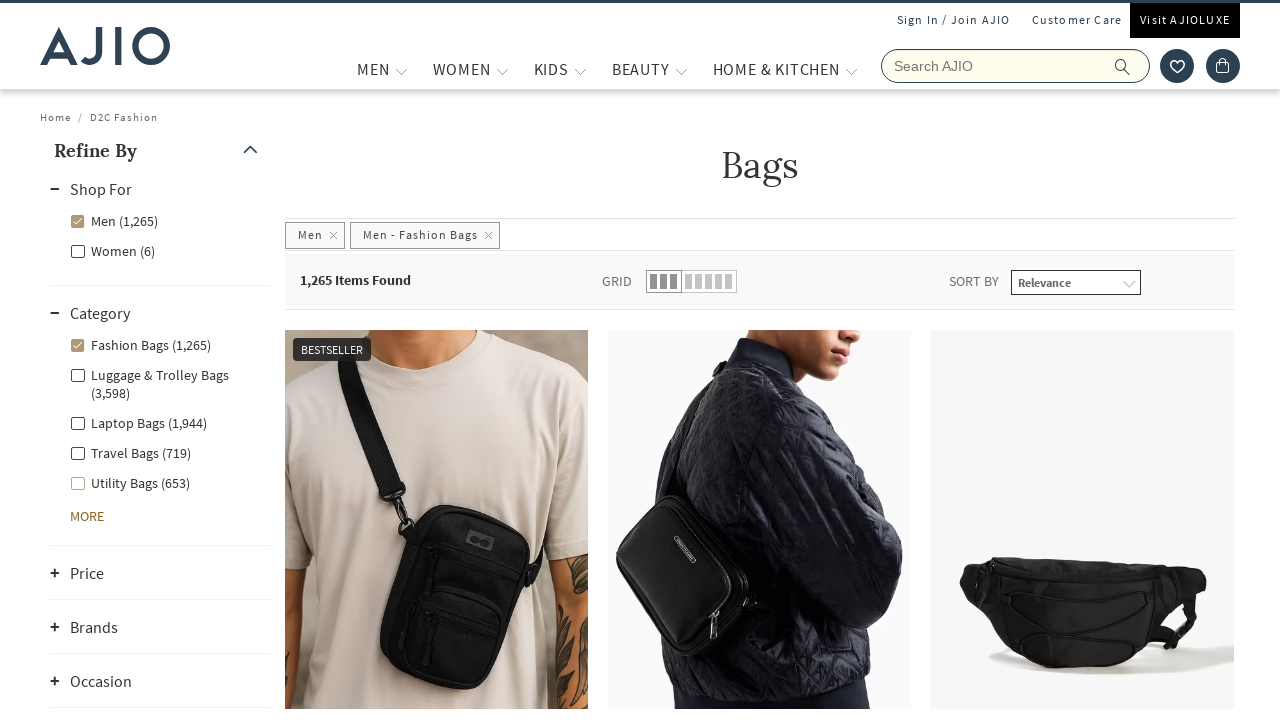